Tests dropdown menu functionality by selecting options using index, value, and visible text methods, then verifies all dropdown options are accessible

Starting URL: https://the-internet.herokuapp.com/dropdown

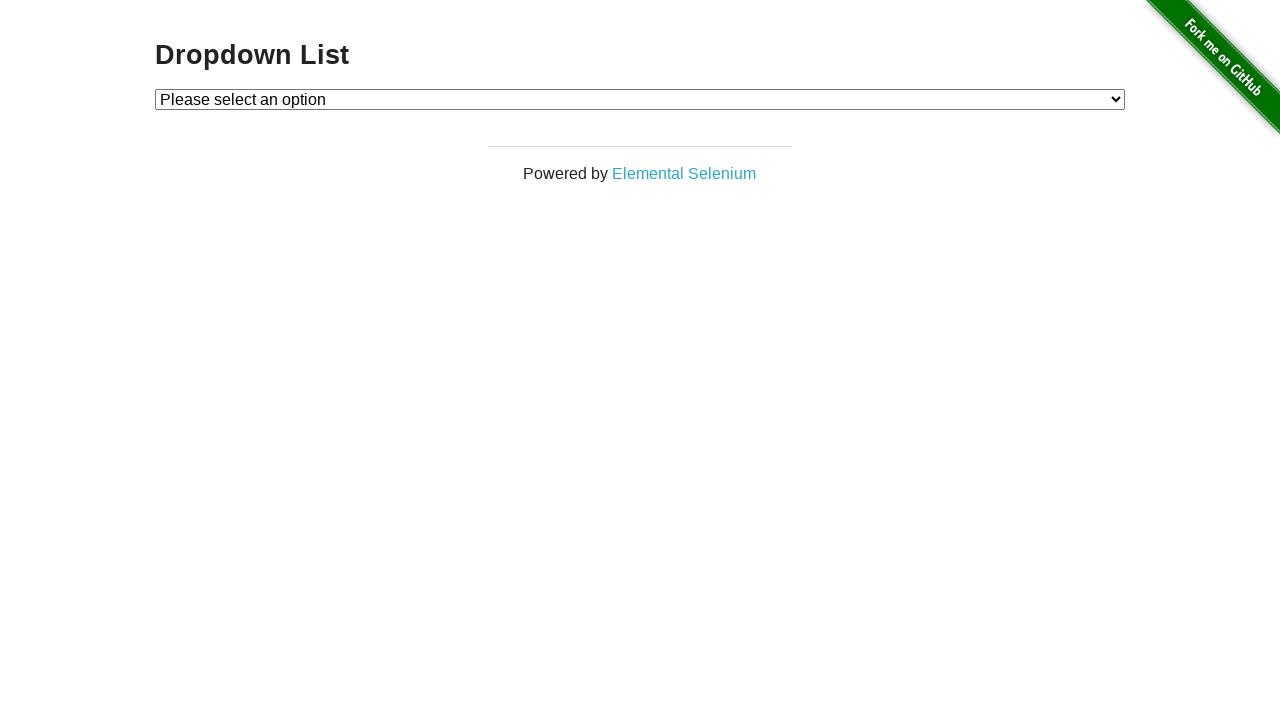

Selected Option 1 by index on #dropdown
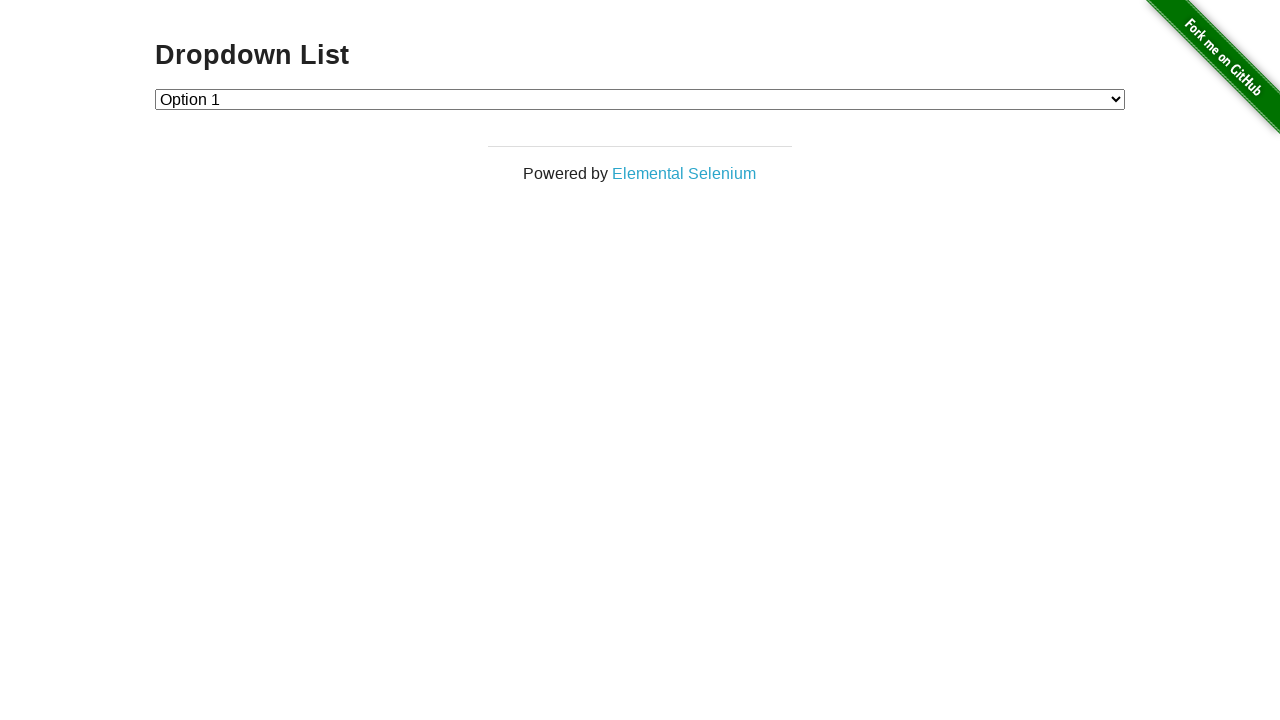

Waited for selection to be observed
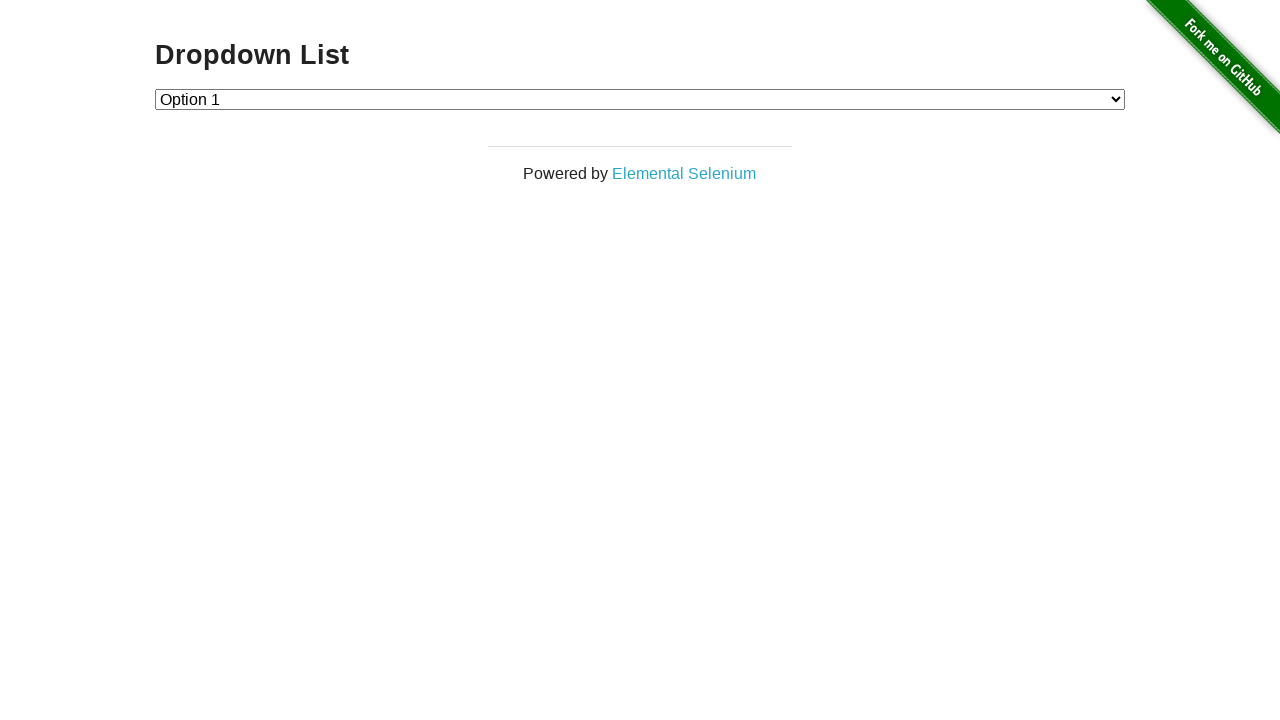

Selected Option 2 by value on #dropdown
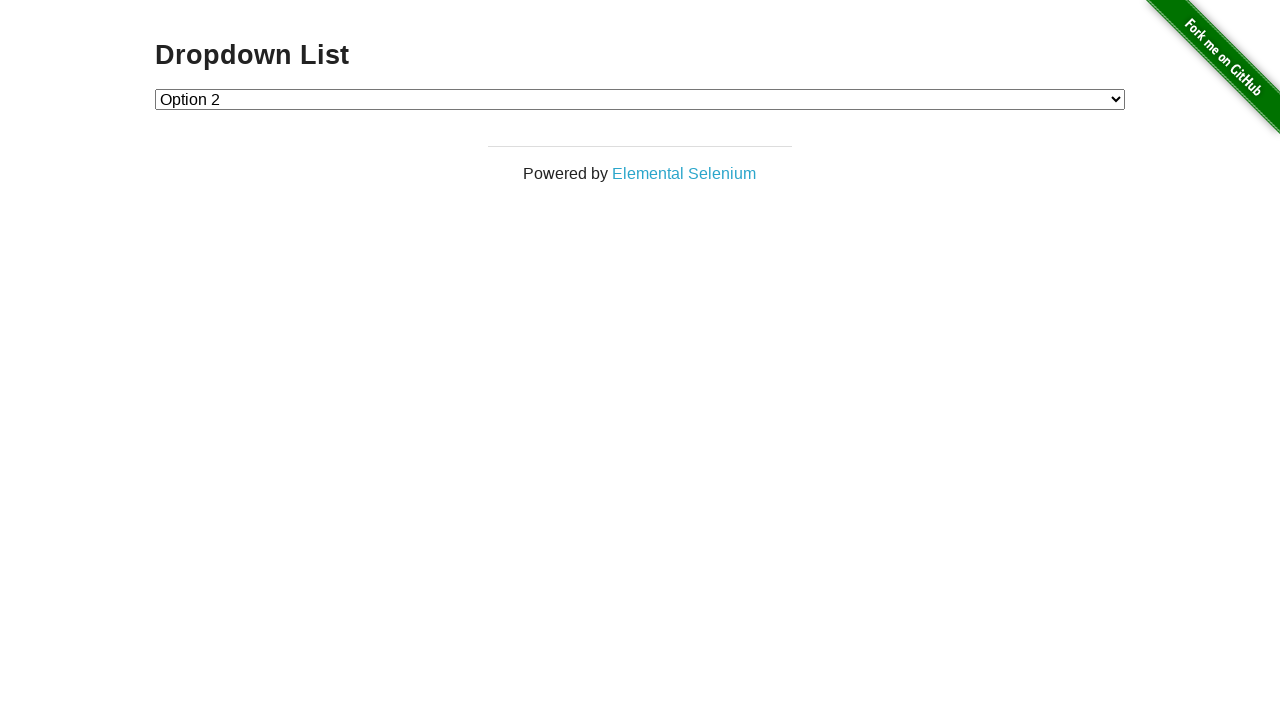

Waited for selection to be observed
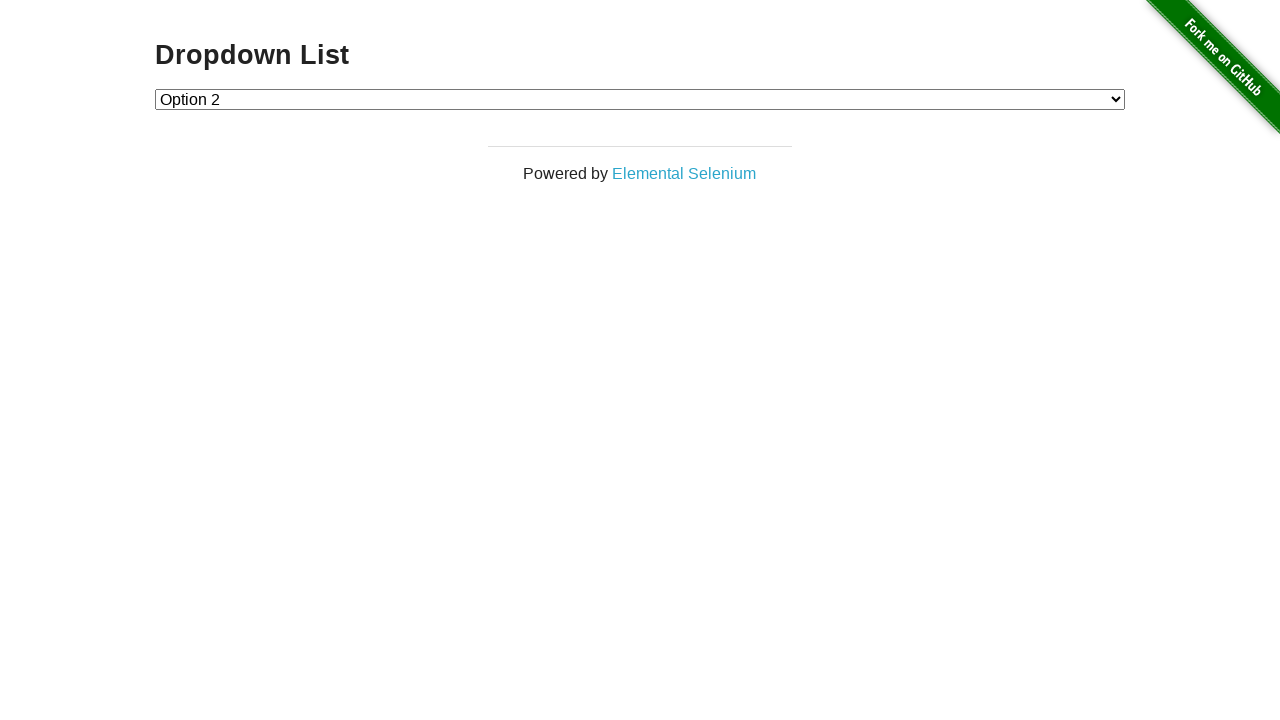

Selected Option 1 by visible text on #dropdown
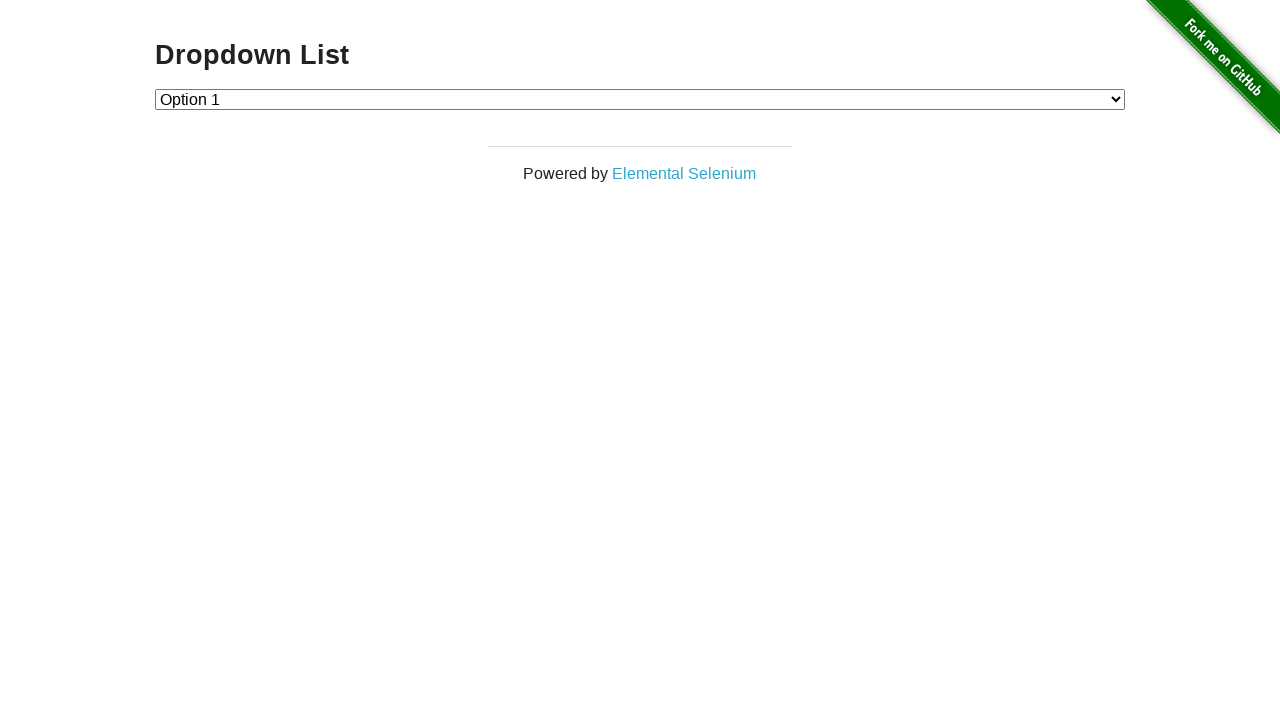

Dropdown element is visible and ready
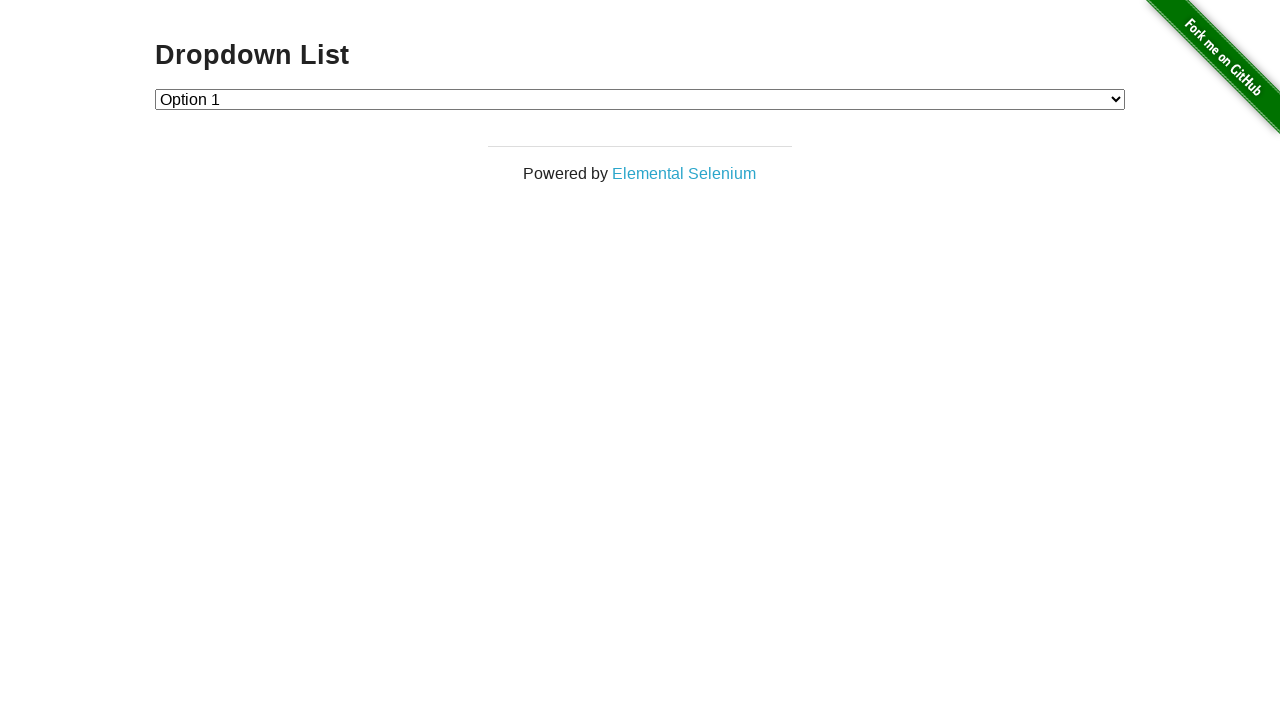

Verified all dropdown options are accessible
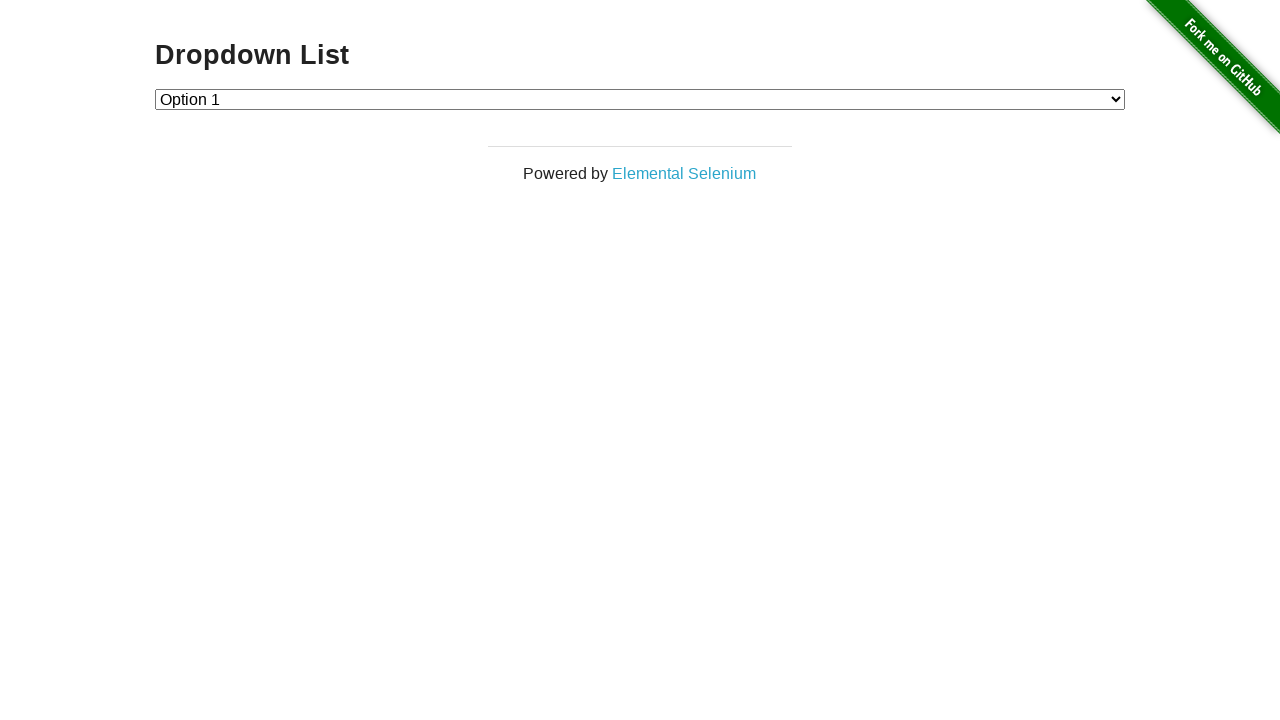

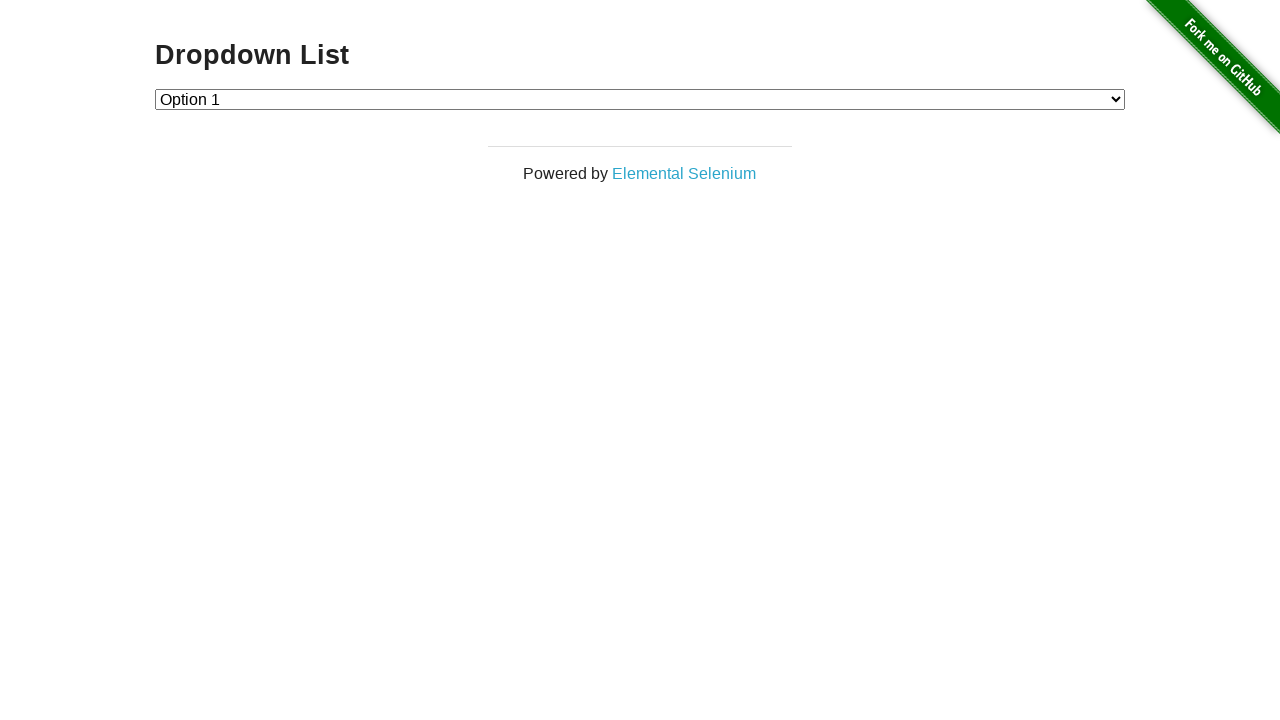